Tests a signup form by filling in first name, last name, and email fields, then clicking the signup button to submit the form.

Starting URL: http://secure-retreat-92358.herokuapp.com/

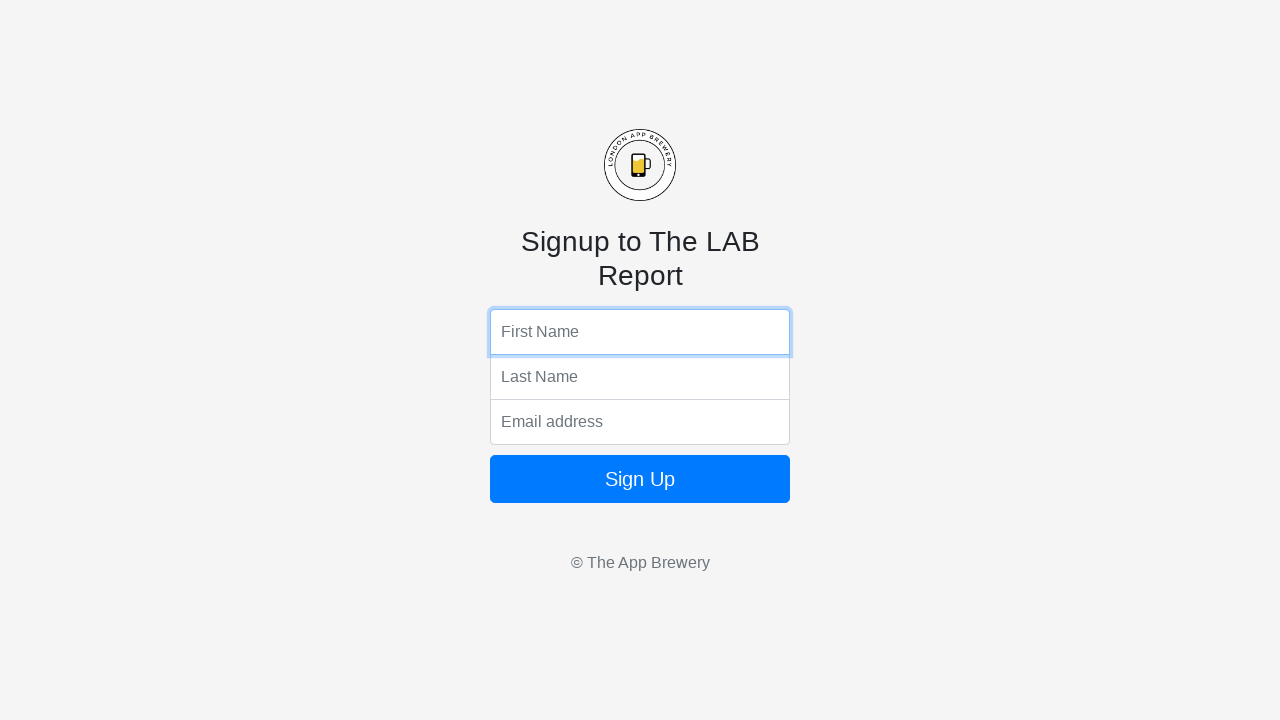

Filled first name field with 'Jonathan' on input[name='fName']
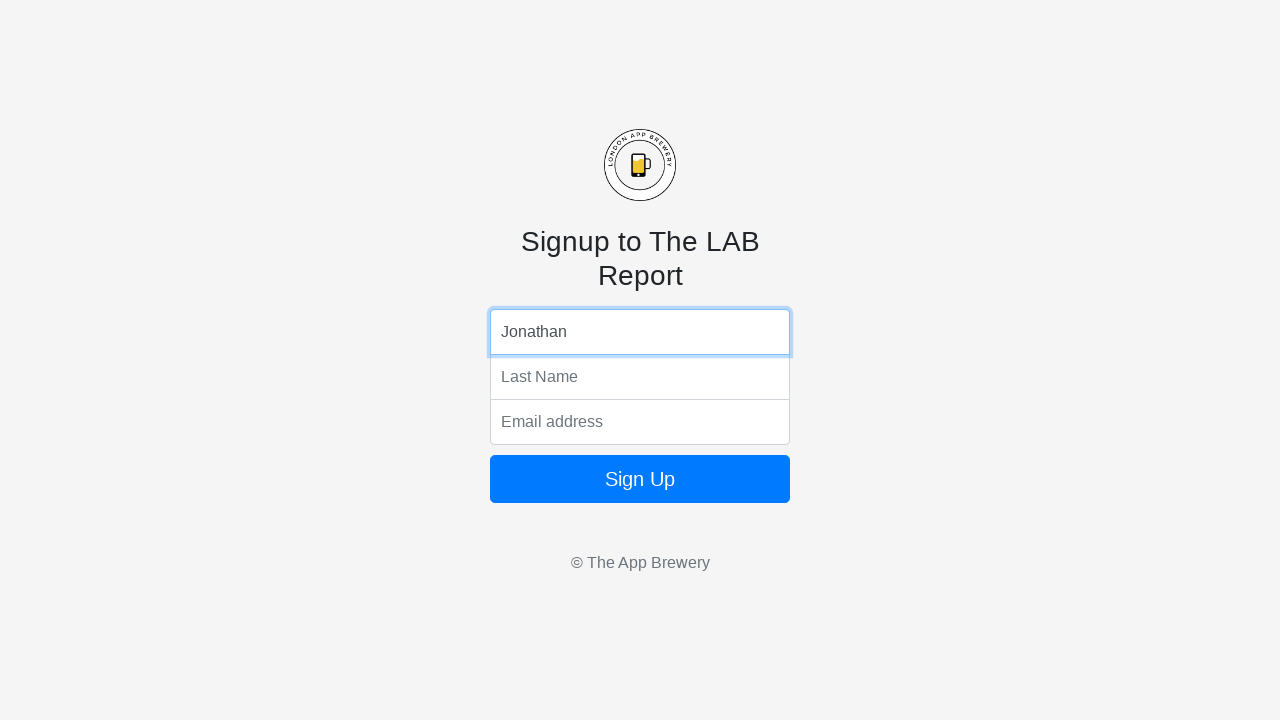

Filled last name field with 'Mitchell' on input[name='lName']
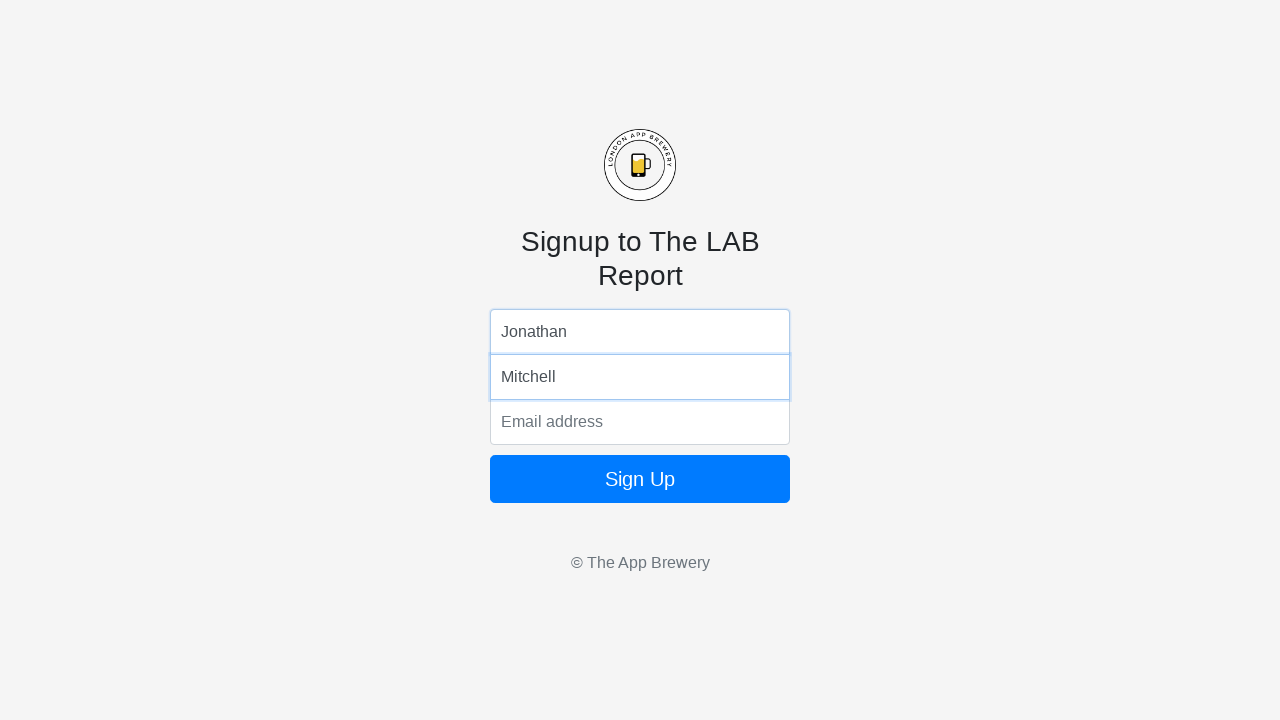

Filled email field with 'jonathan.mitchell@example.com' on input[name='email']
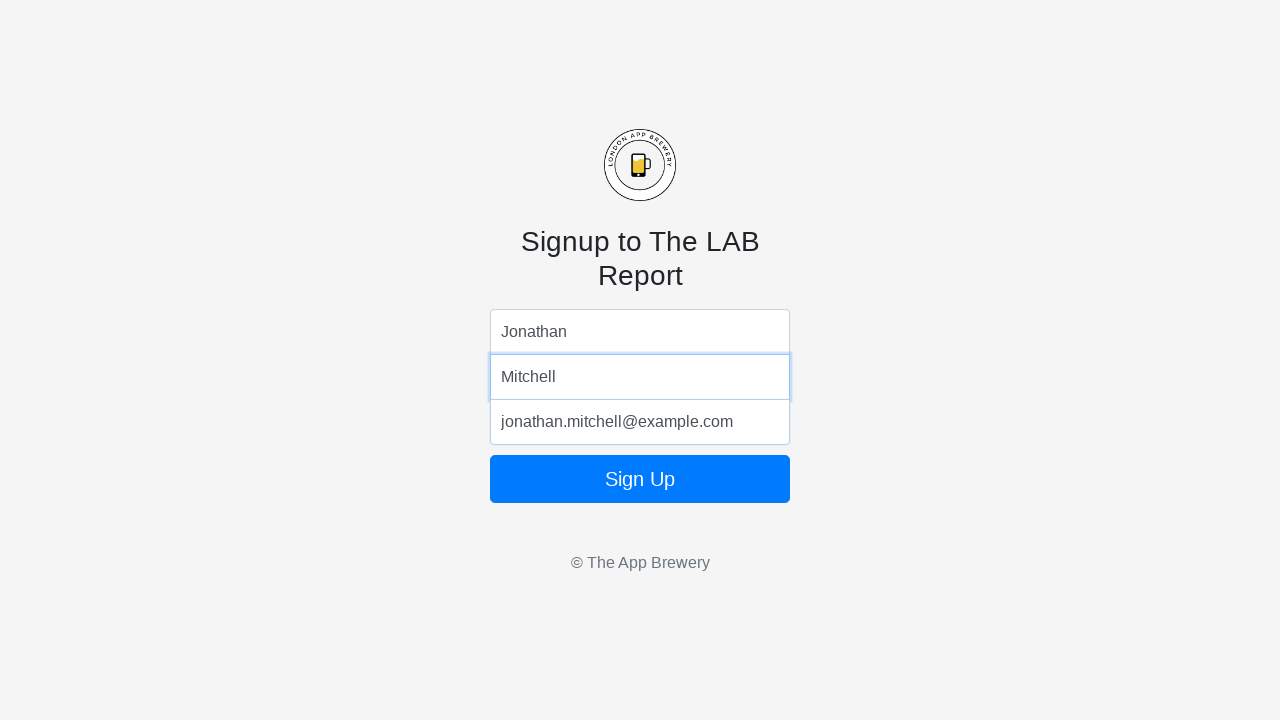

Clicked the Signup button to submit the form at (640, 479) on button.btn
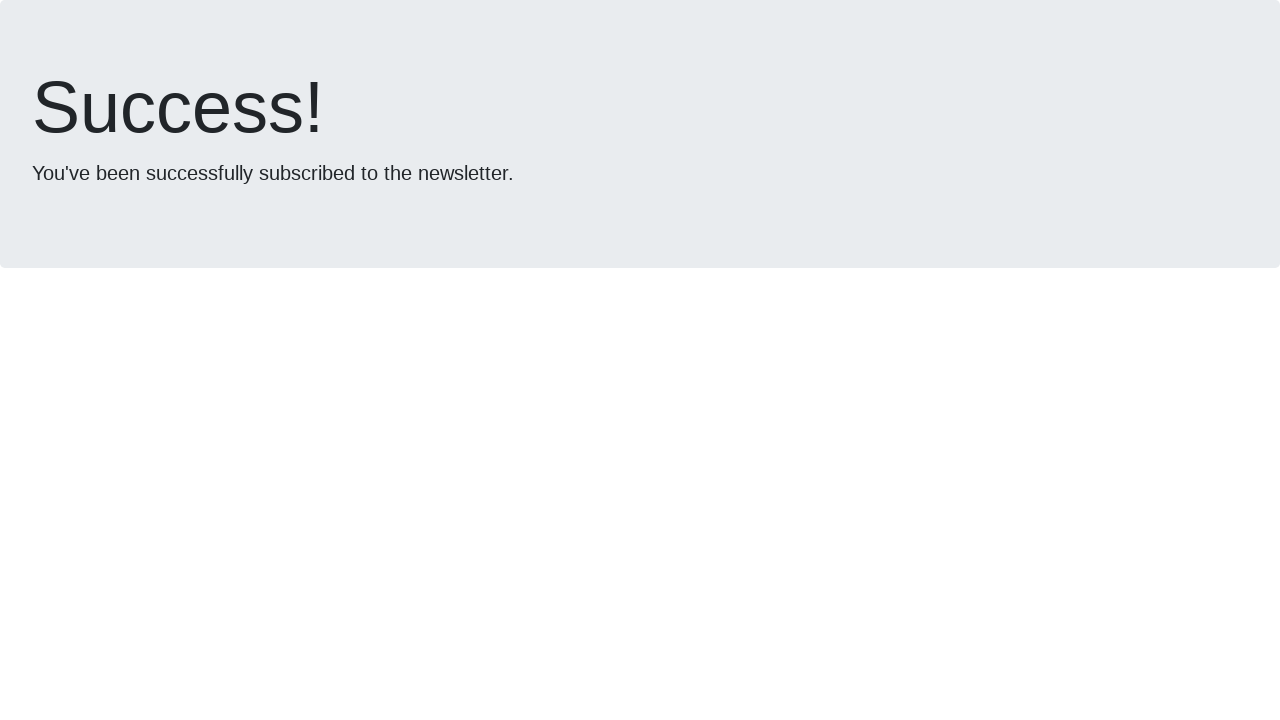

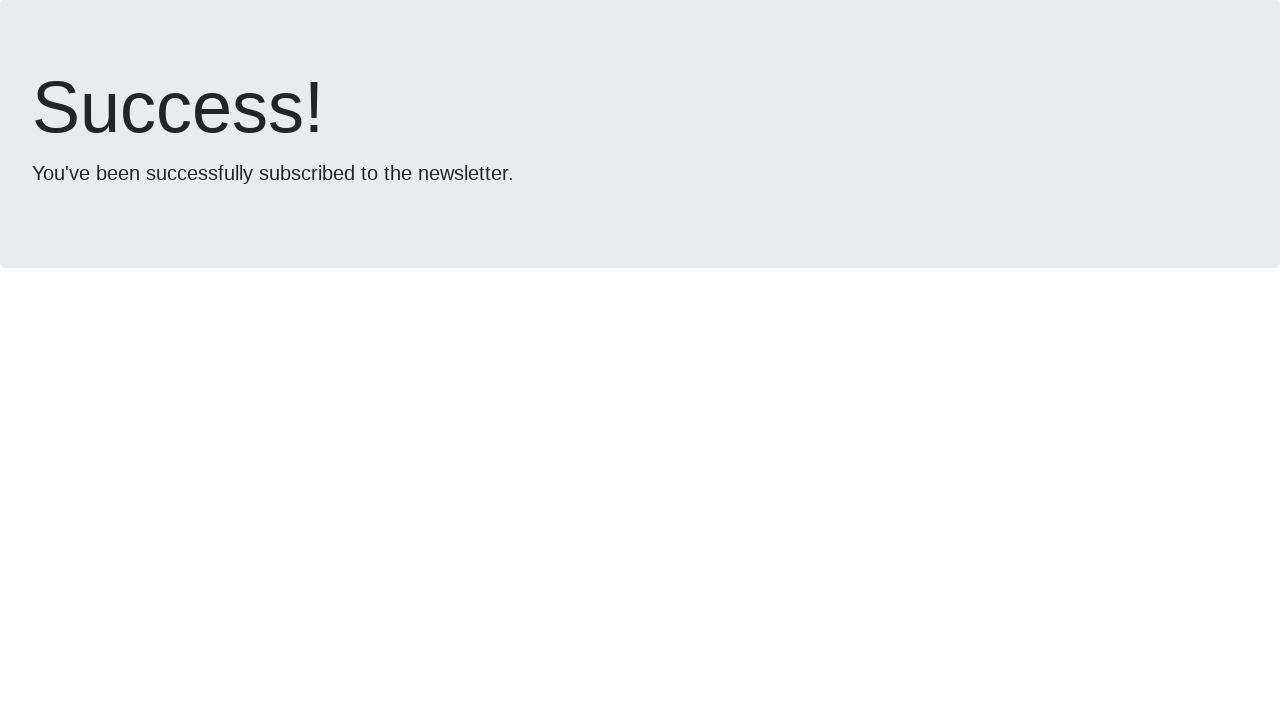